Navigates to Rahul Shetty Academy's Automation Practice page and verifies the page title matches "Practice Page"

Starting URL: https://rahulshettyacademy.com/AutomationPractice/

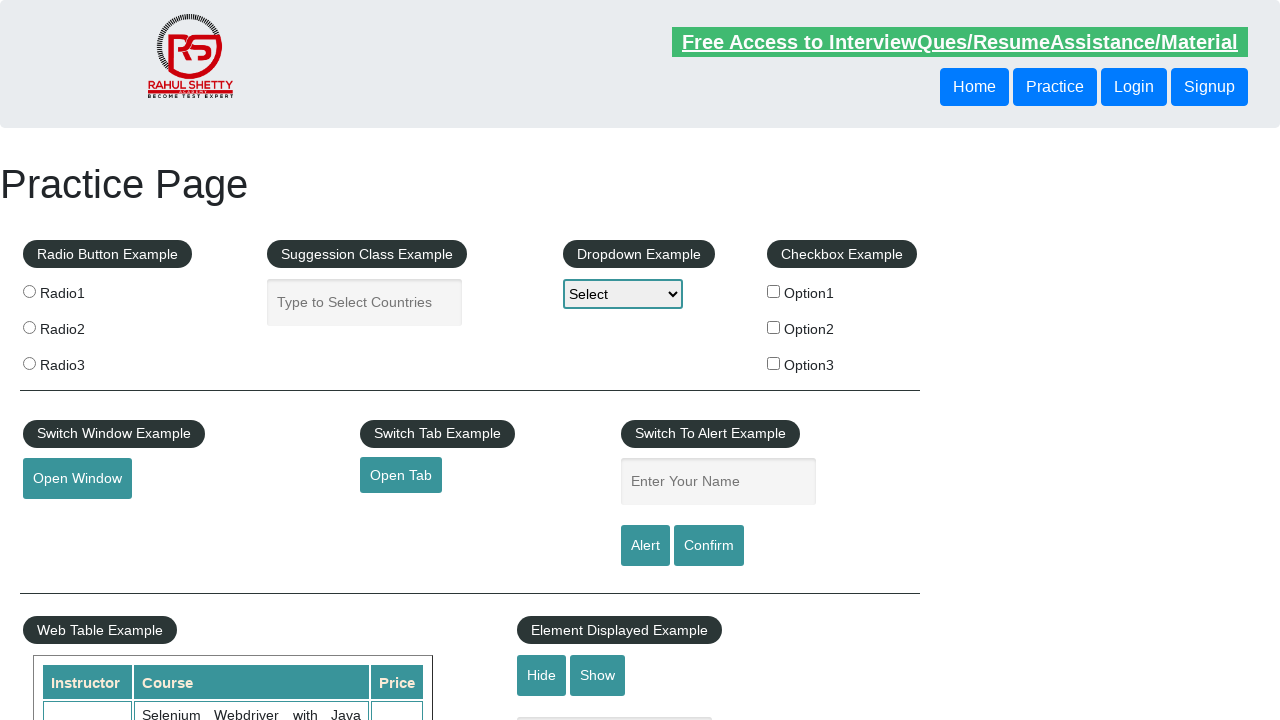

Navigated to Rahul Shetty Academy's Automation Practice page
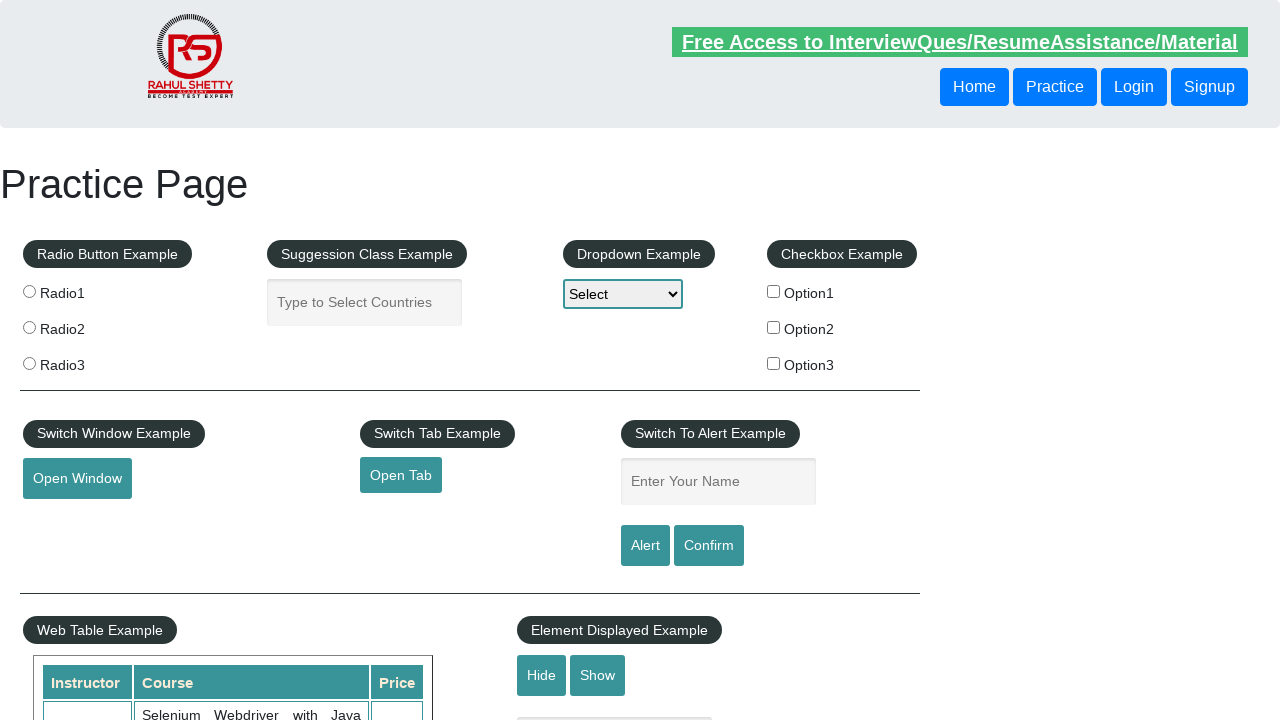

Verified page title matches 'Practice Page'
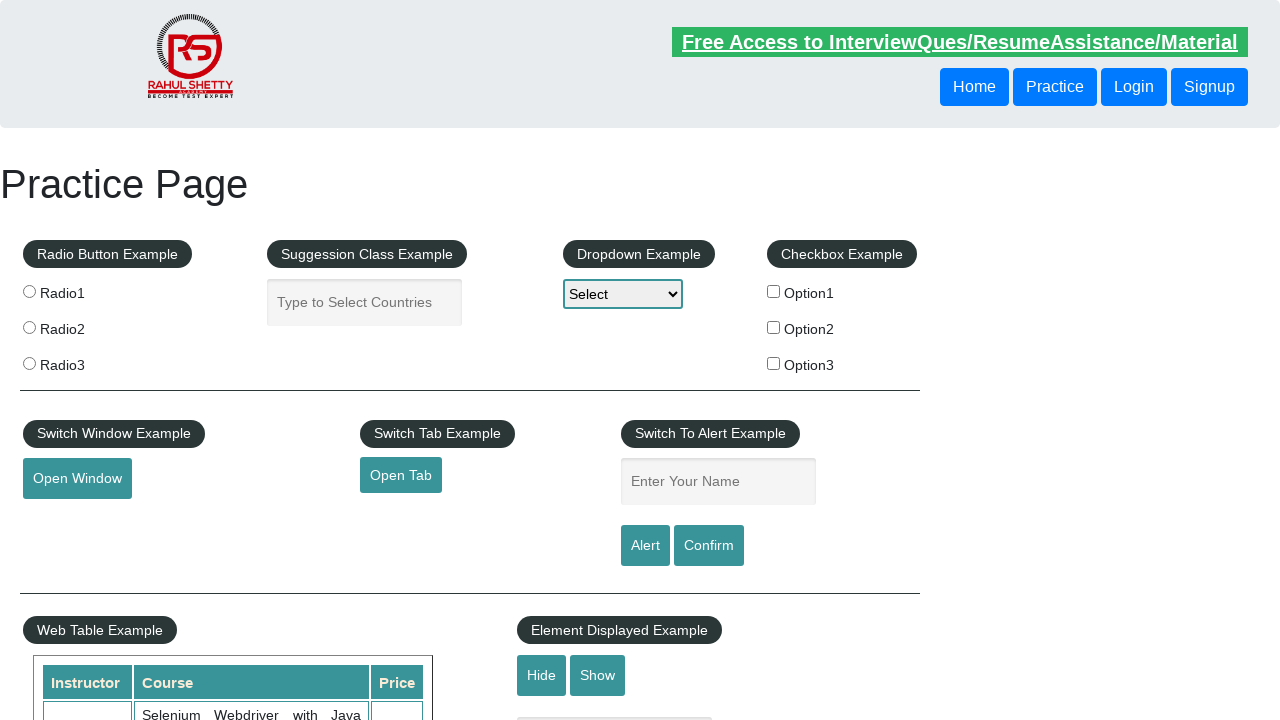

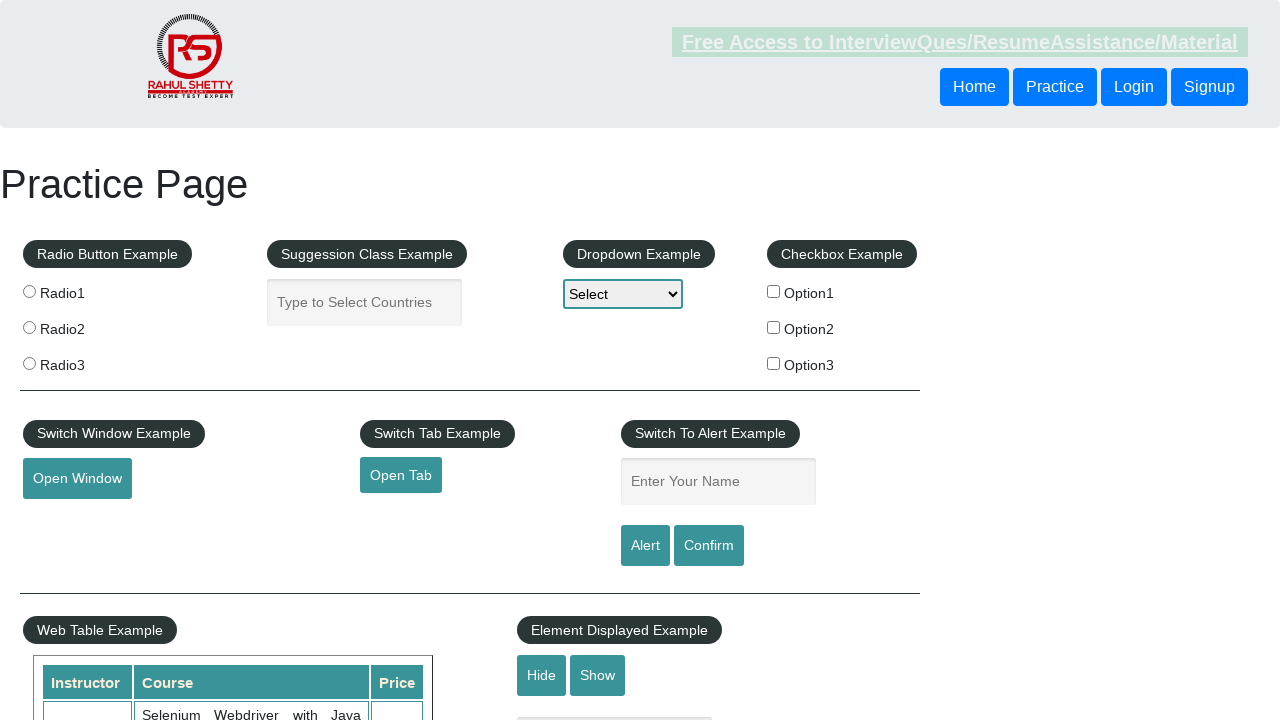